Tests navigation to the Long Page by clicking the link and verifying the URL and page title text

Starting URL: https://bonigarcia.dev/selenium-webdriver-java/

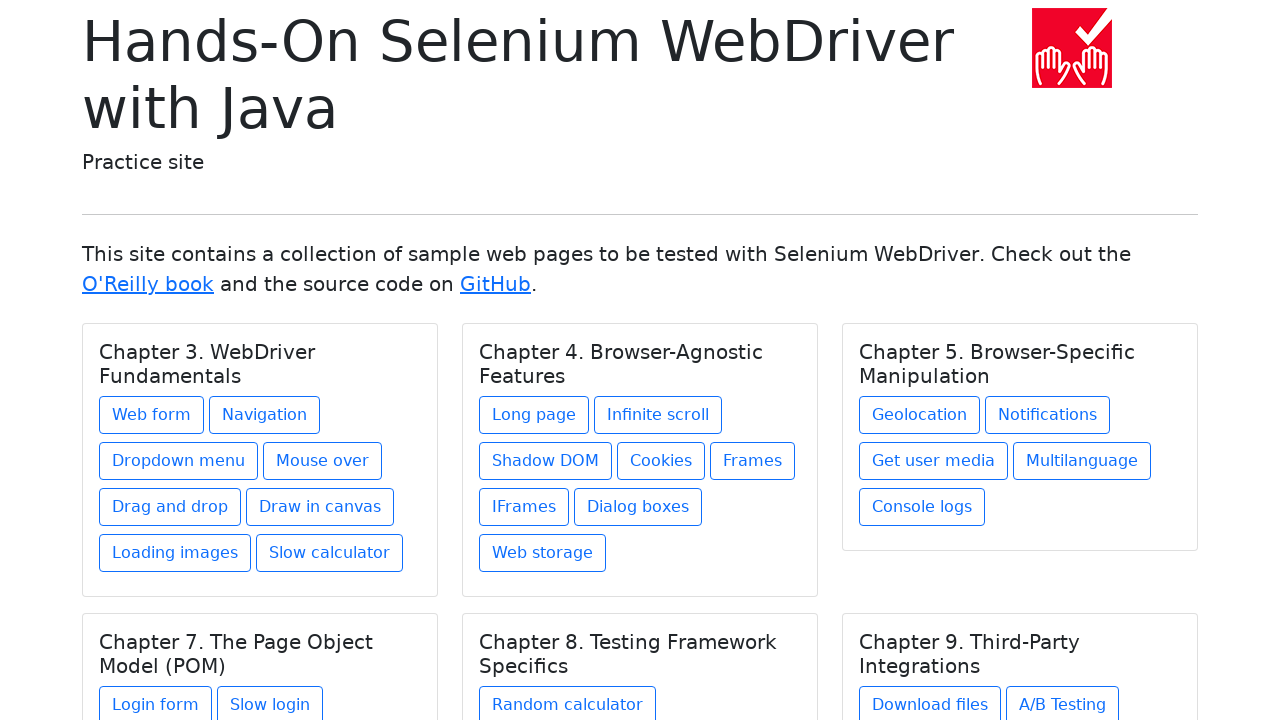

Clicked on the Long Page link at (534, 415) on a.btn.btn-outline-primary.mb-2[href='long-page.html']
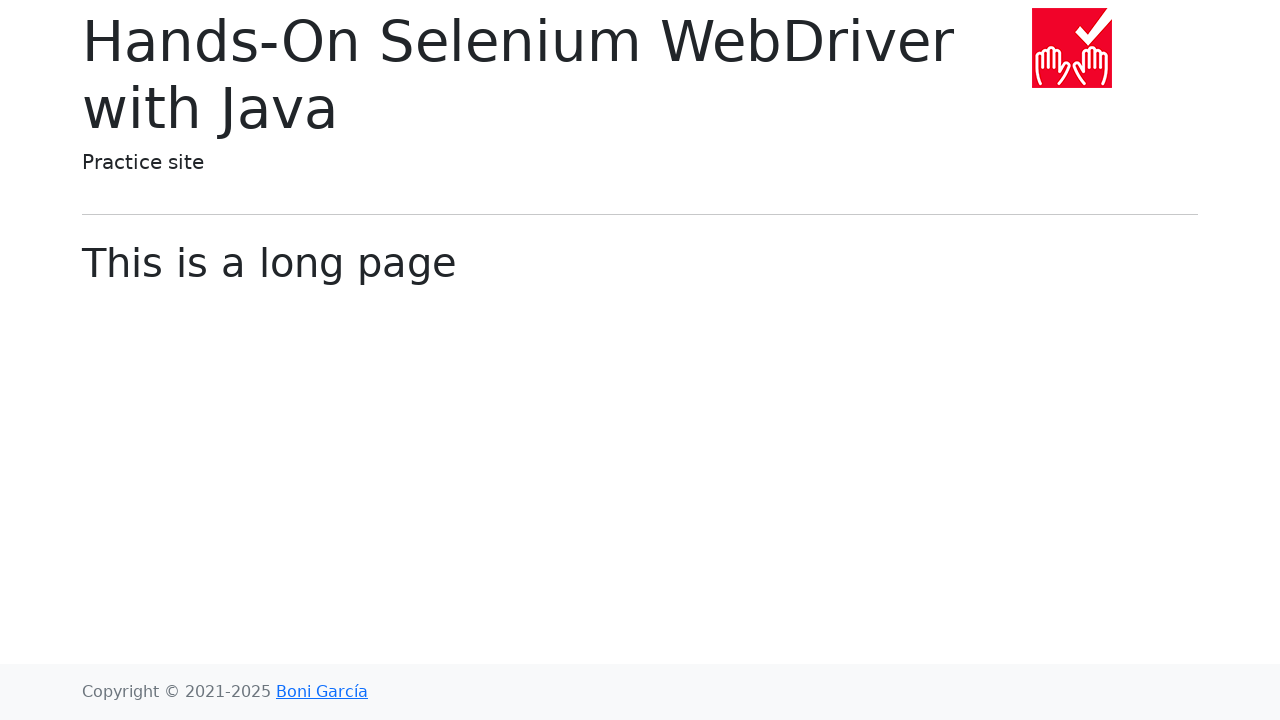

Long Page loaded and display-6 element is visible
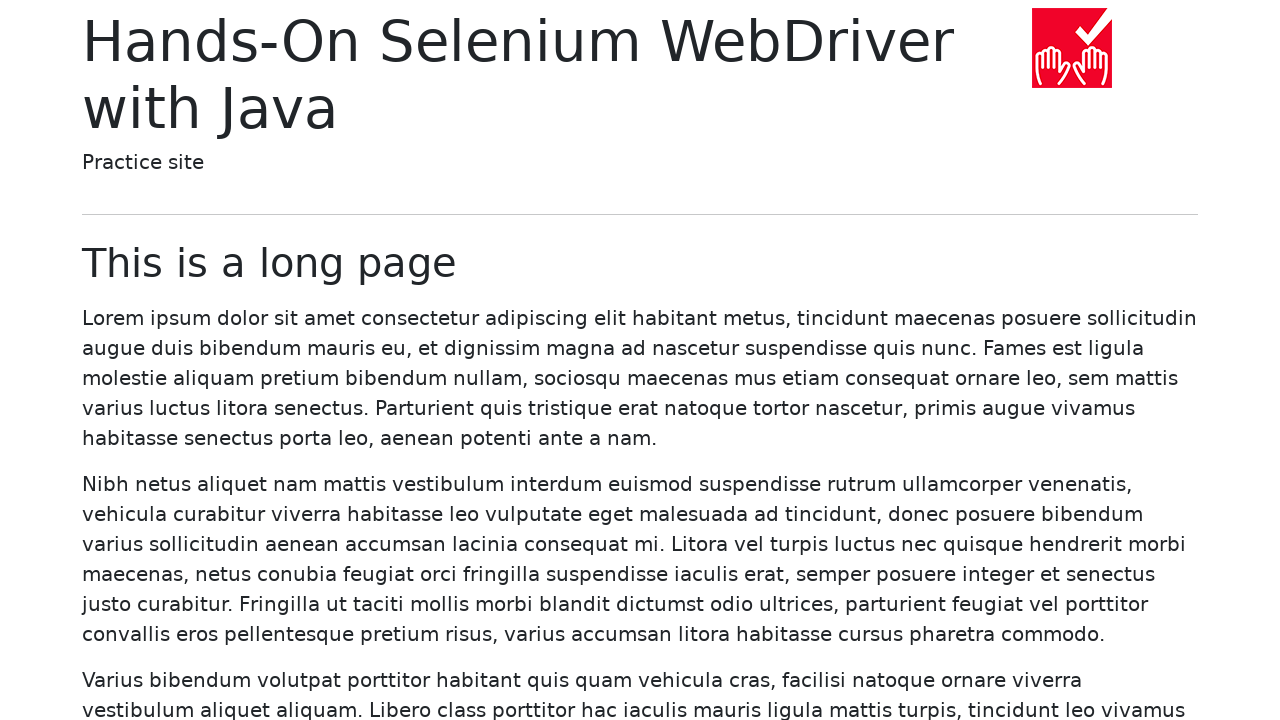

Verified URL is https://bonigarcia.dev/selenium-webdriver-java/long-page.html
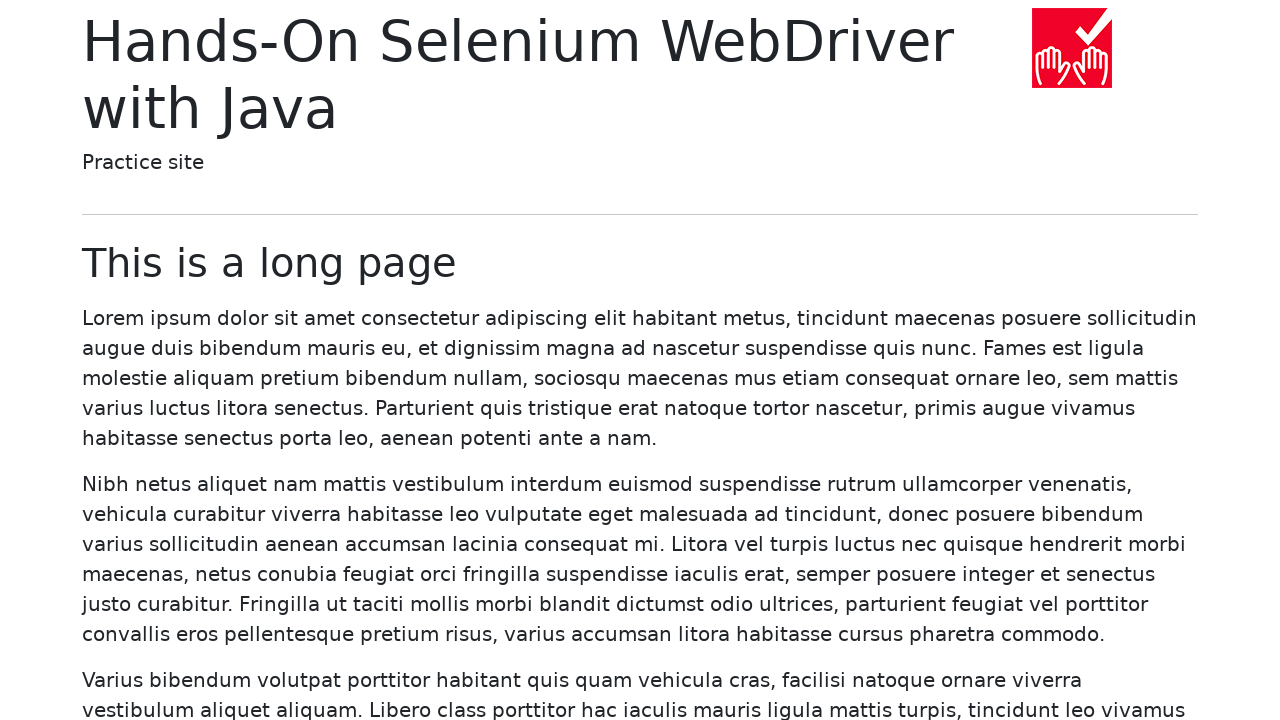

Verified page title text is 'This is a long page'
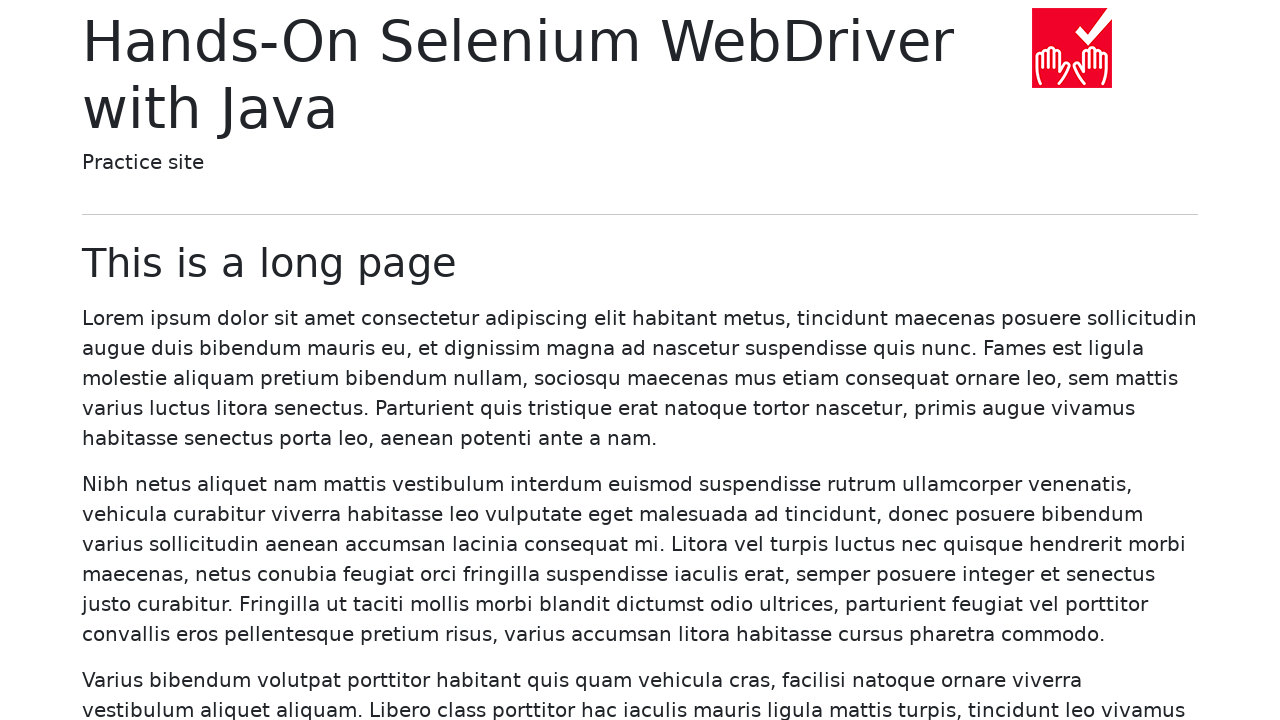

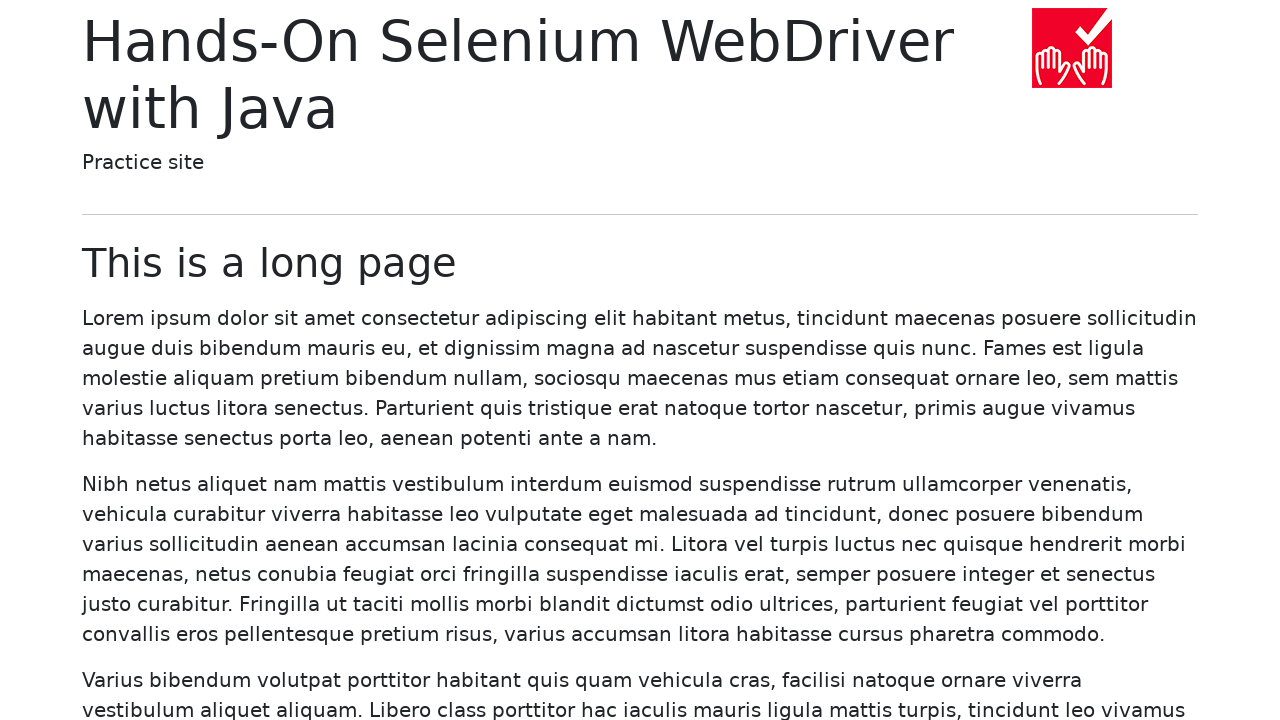